Navigates to the RailEurope Spanish website and verifies the page loads by checking the page source

Starting URL: https://www.raileurope.com/es

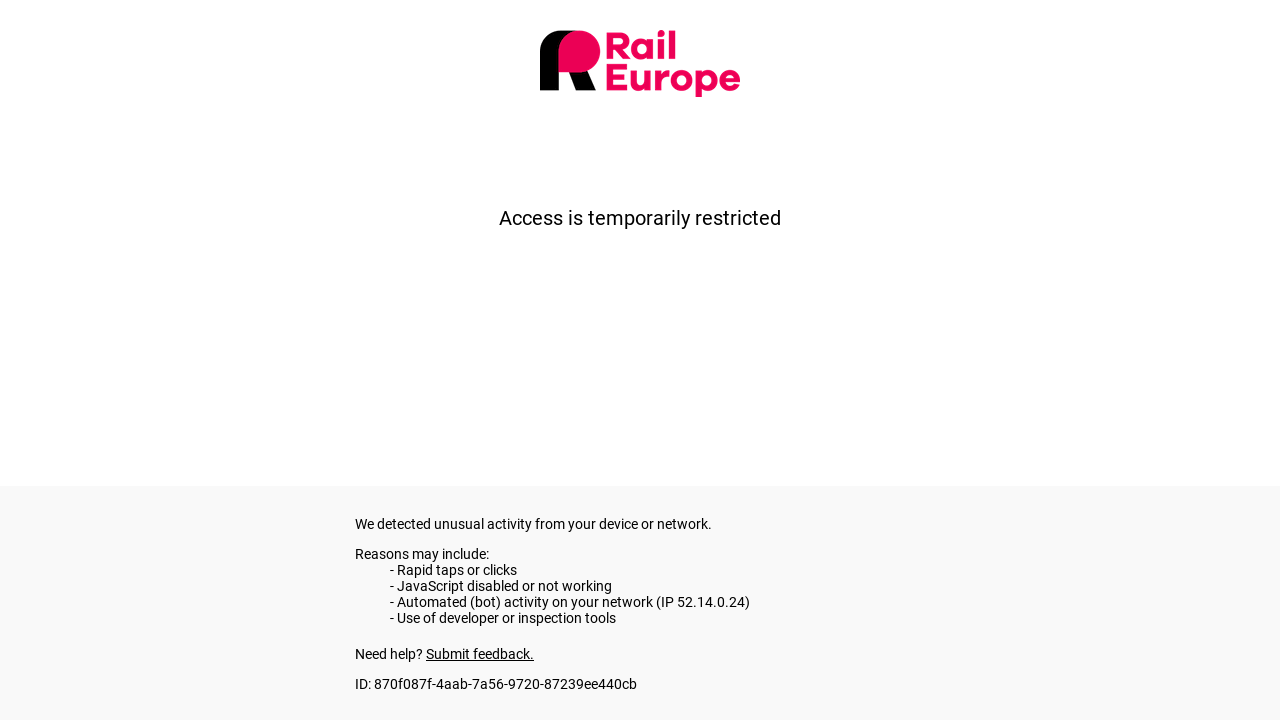

Navigated to RailEurope Spanish website
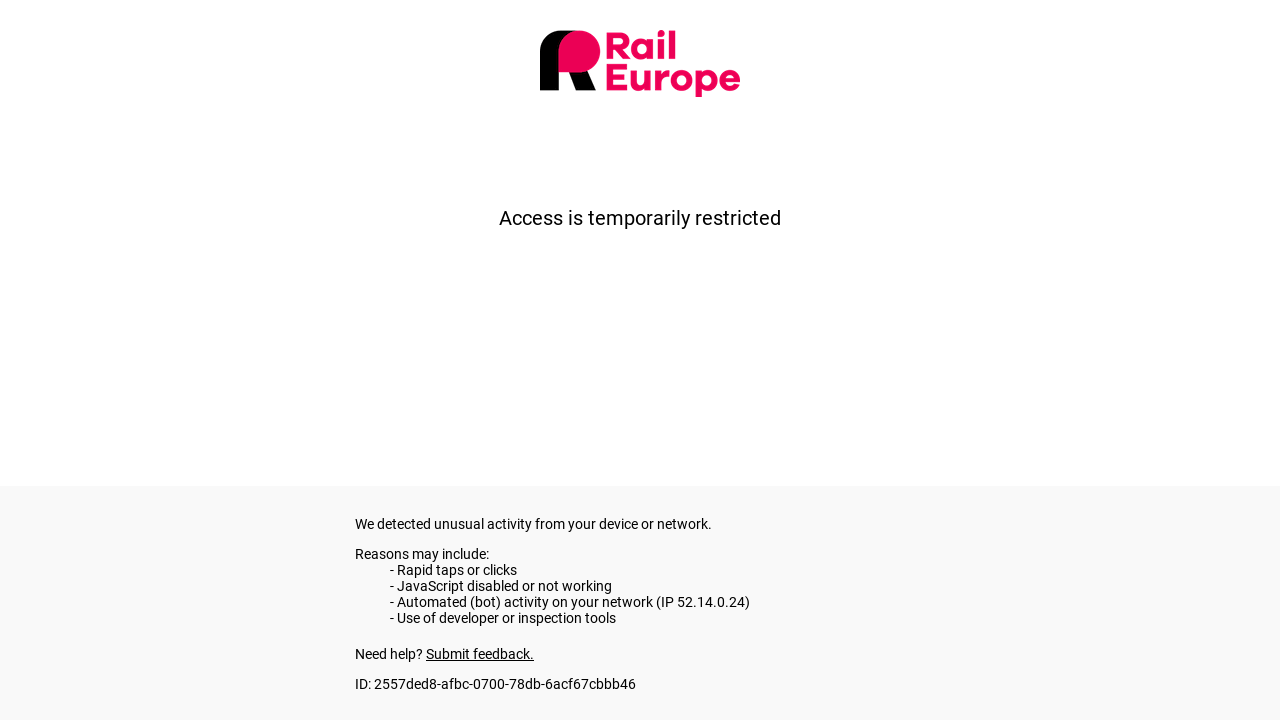

Retrieved page source content
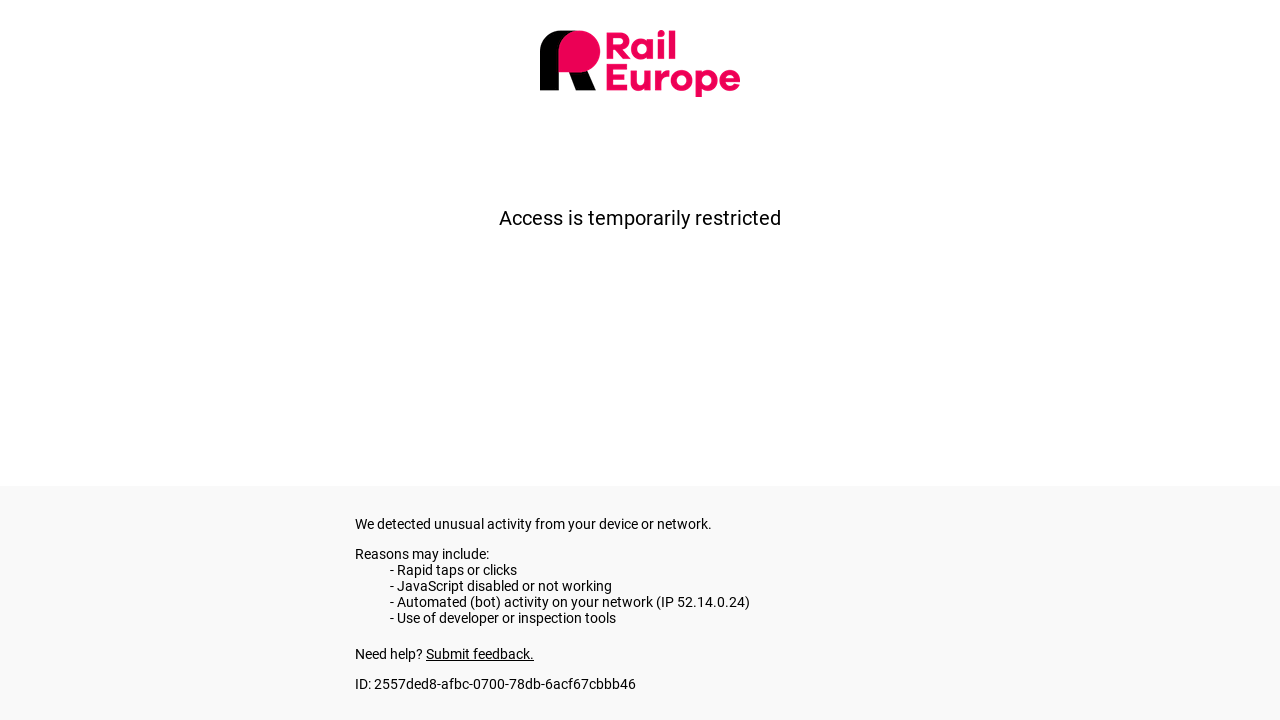

Verified page source is not empty
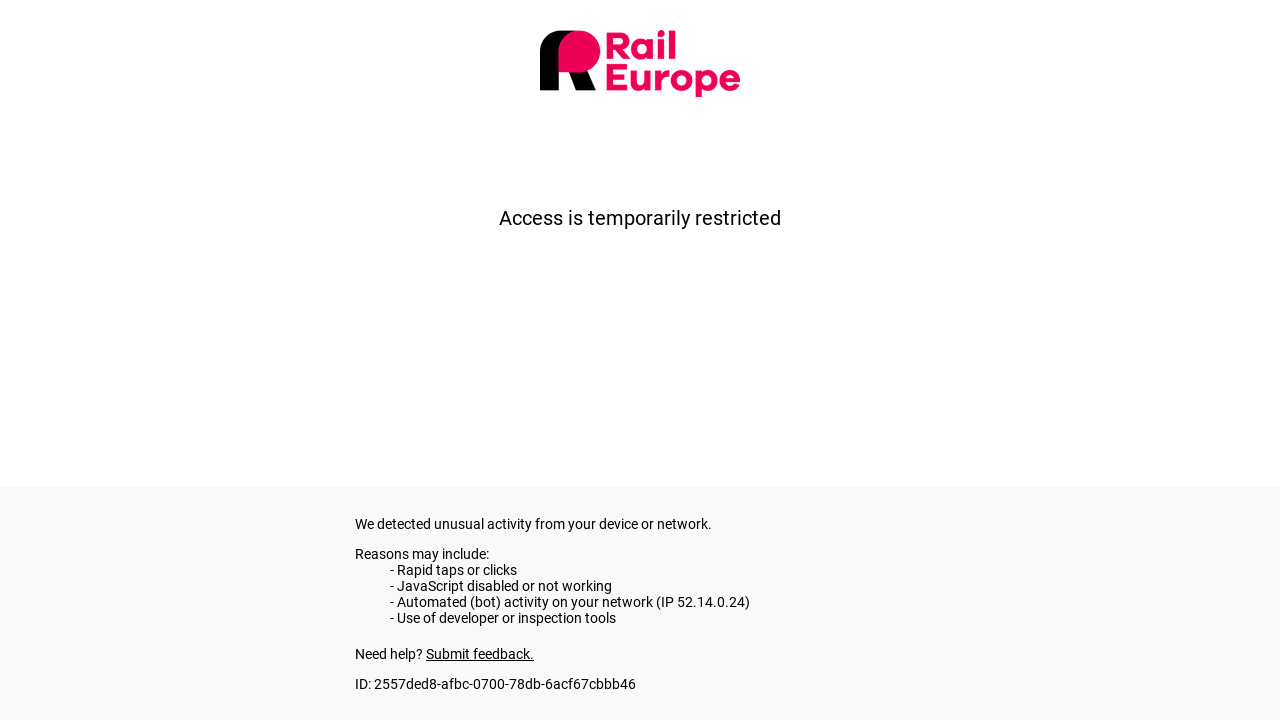

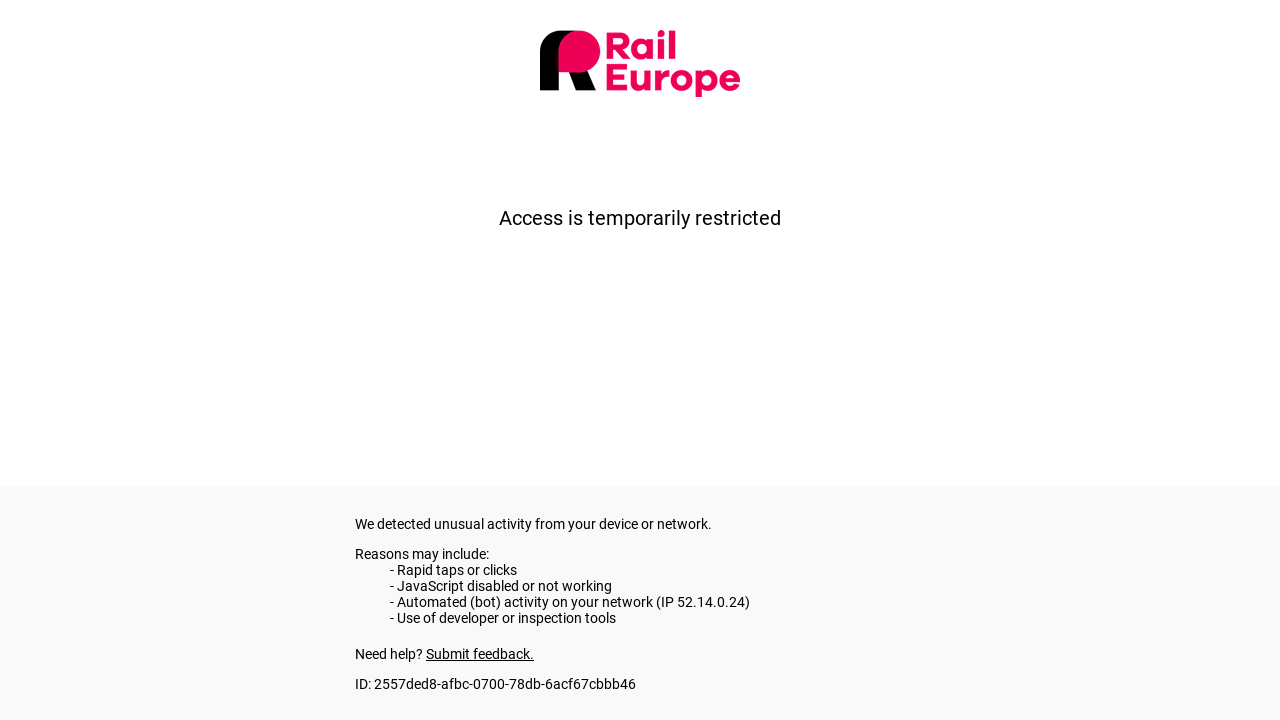